Tests that whitespace is trimmed from edited todo text

Starting URL: https://demo.playwright.dev/todomvc

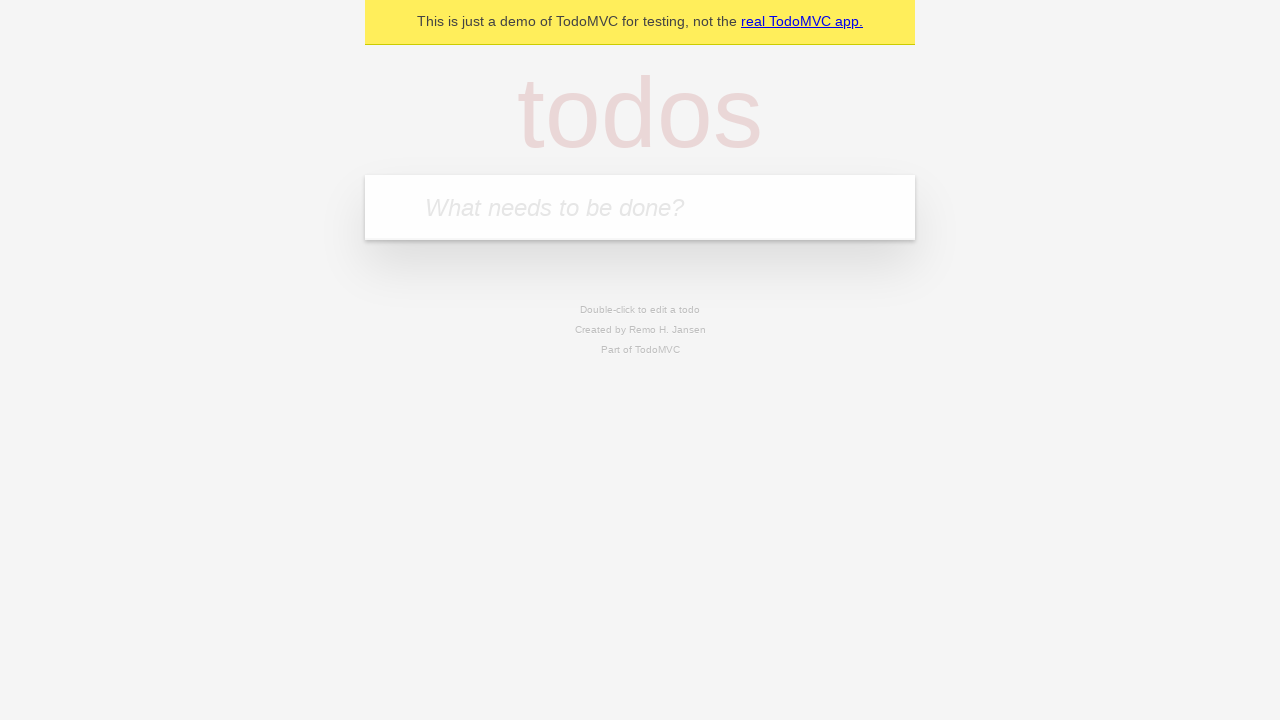

Filled todo input with 'buy some cheese' on internal:attr=[placeholder="What needs to be done?"i]
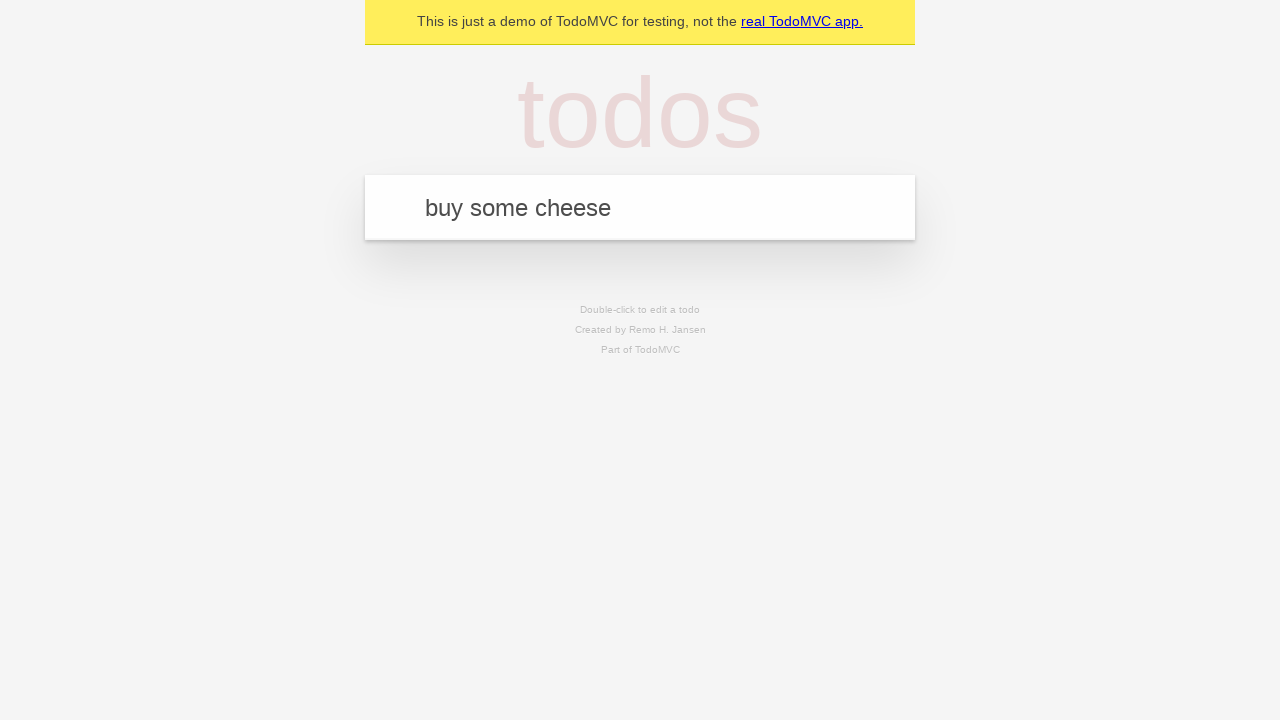

Pressed Enter to create first todo on internal:attr=[placeholder="What needs to be done?"i]
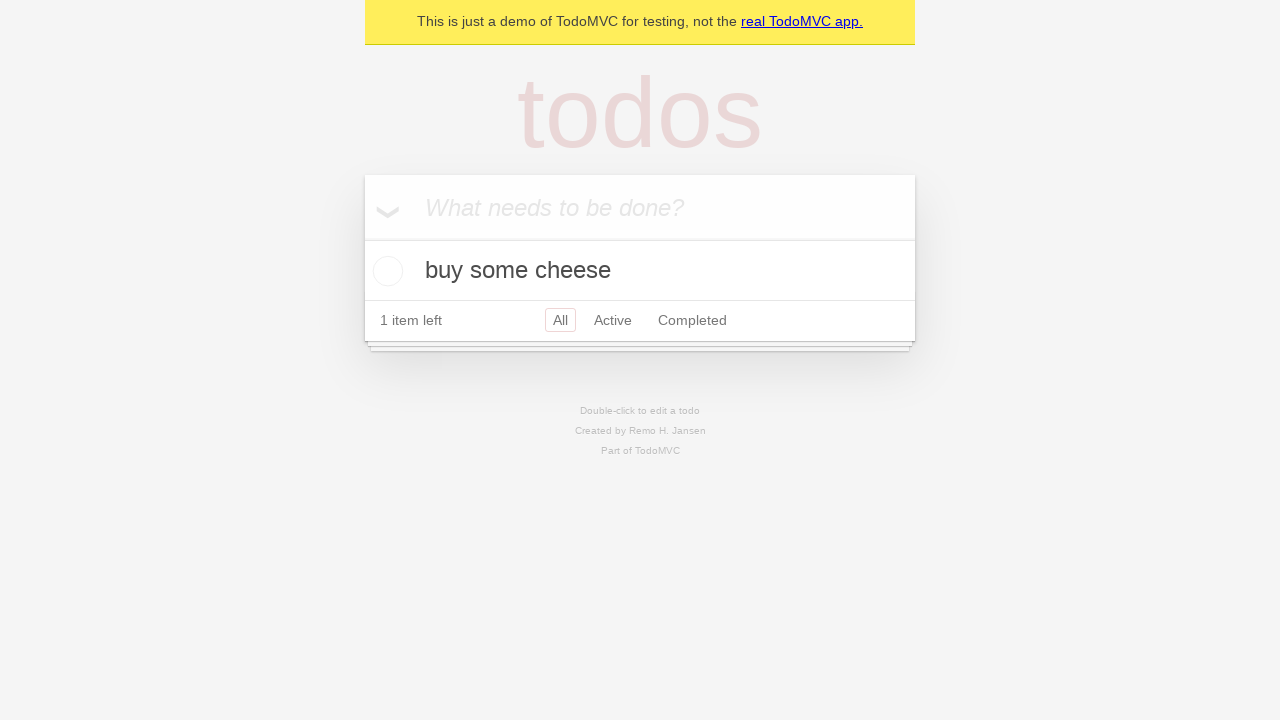

Filled todo input with 'feed the cat' on internal:attr=[placeholder="What needs to be done?"i]
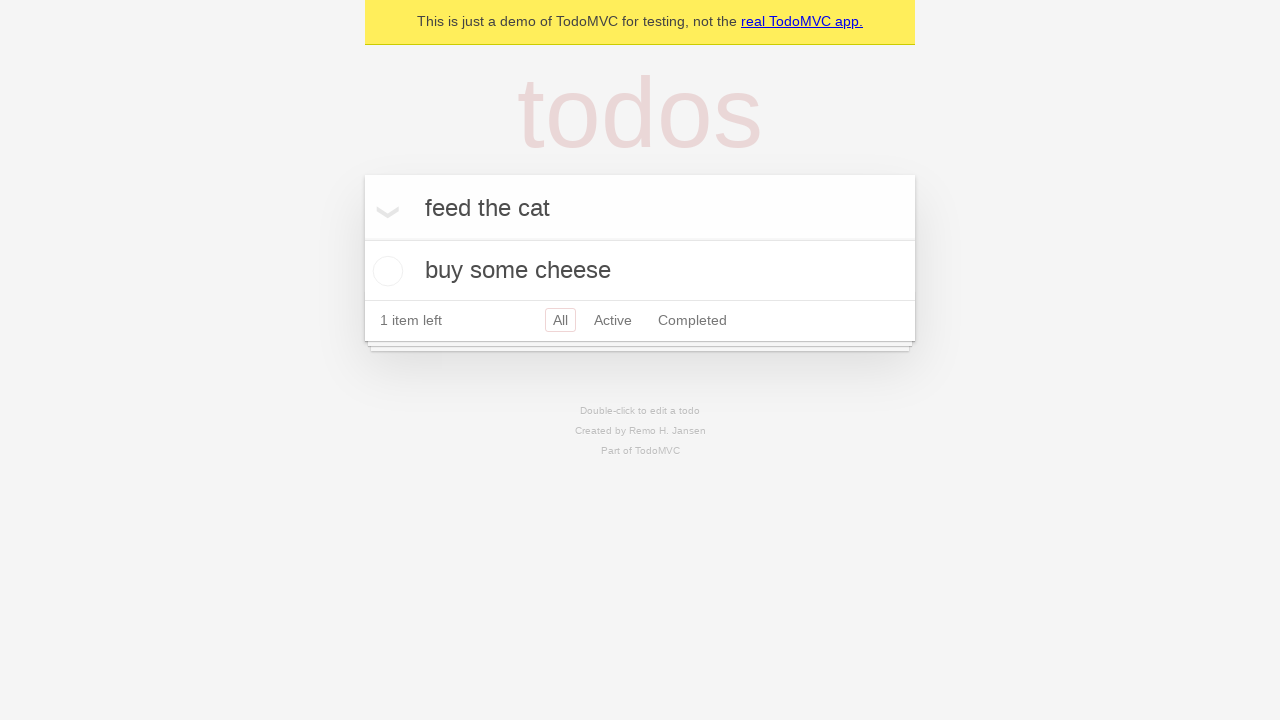

Pressed Enter to create second todo on internal:attr=[placeholder="What needs to be done?"i]
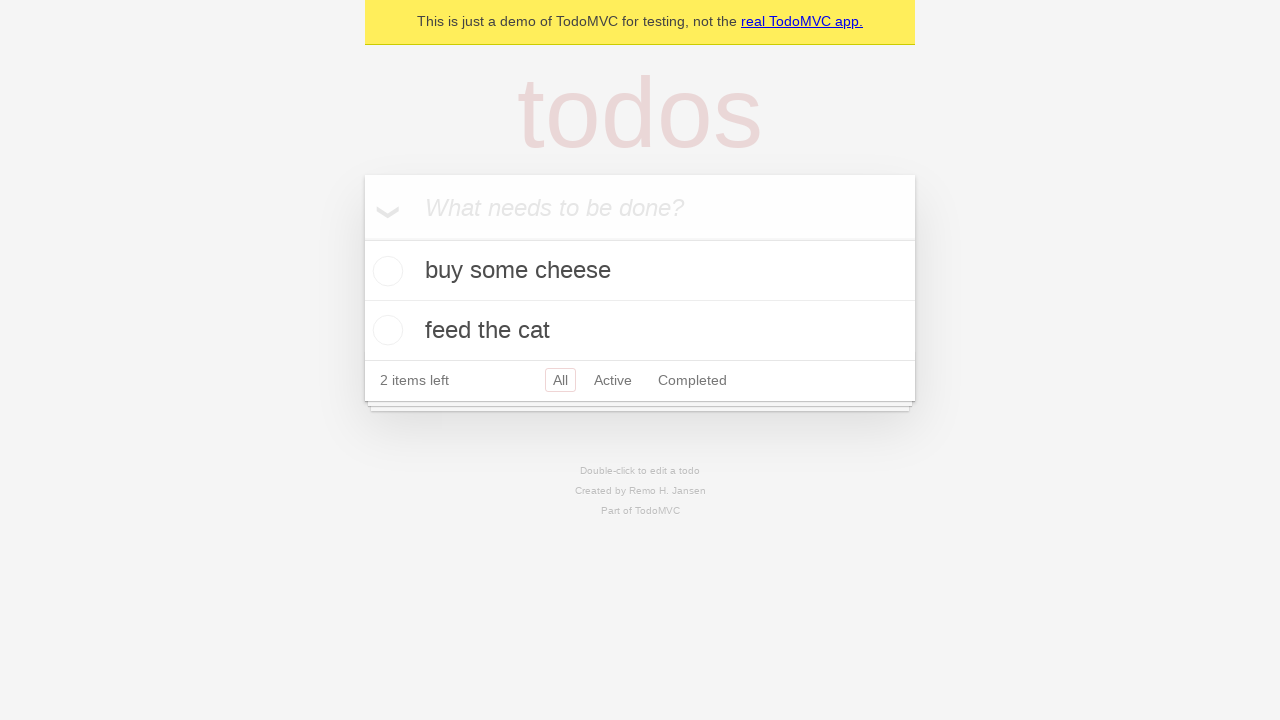

Filled todo input with 'book a doctors appointment' on internal:attr=[placeholder="What needs to be done?"i]
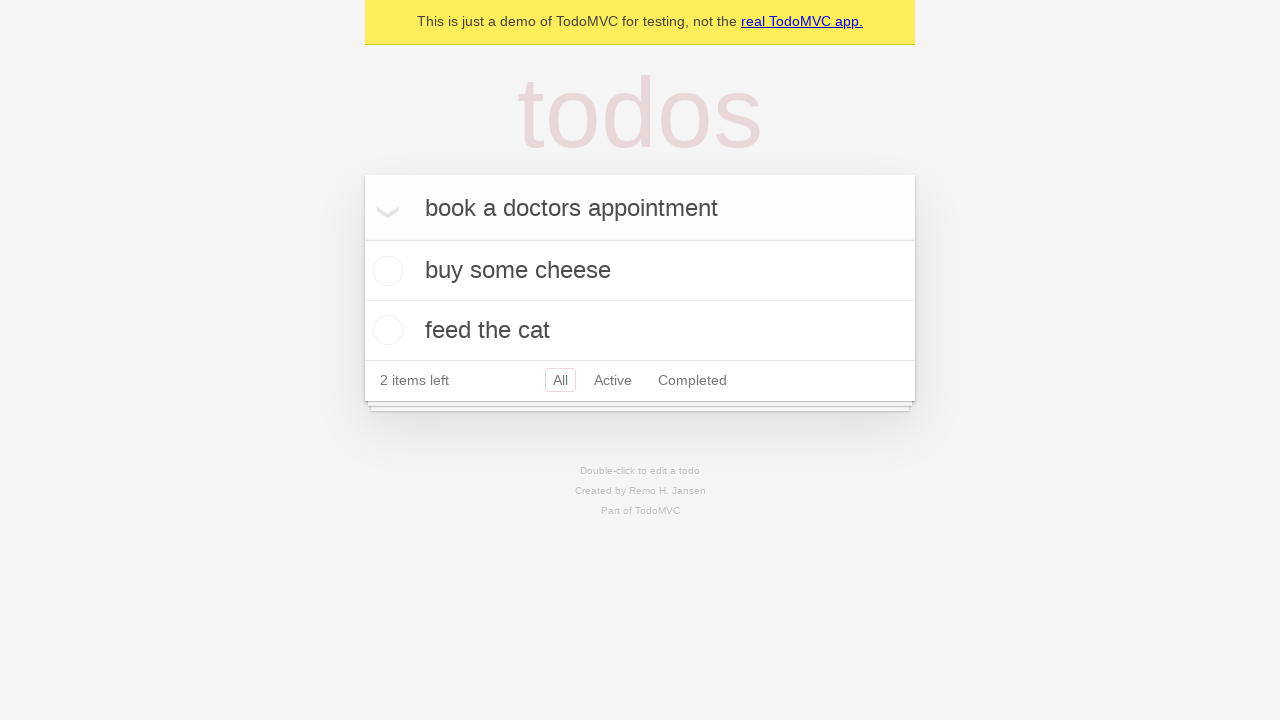

Pressed Enter to create third todo on internal:attr=[placeholder="What needs to be done?"i]
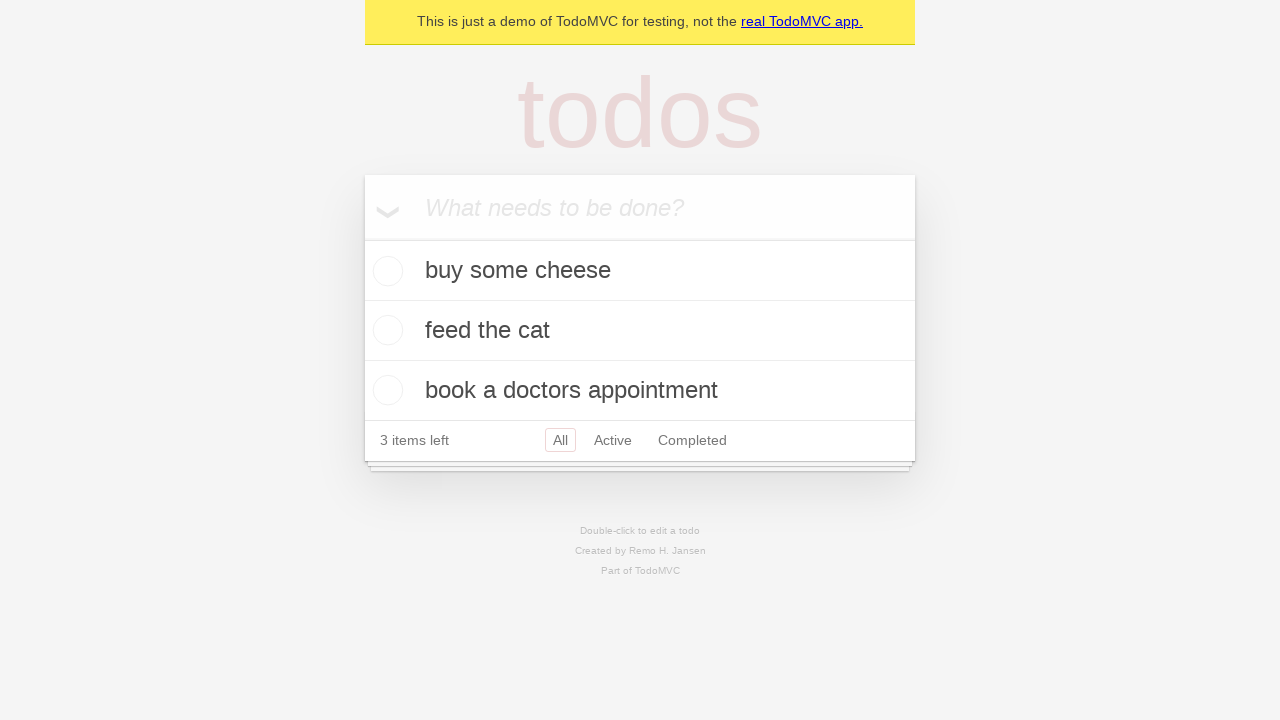

Waited for all three todos to be created
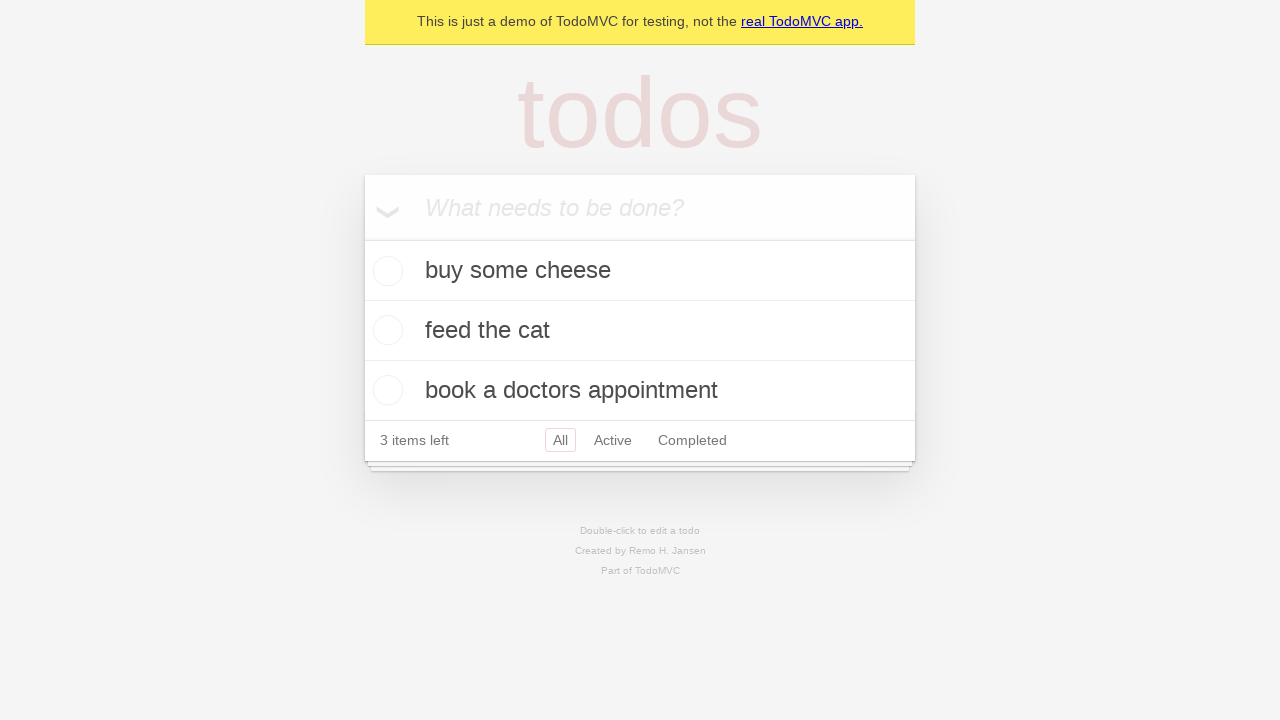

Double-clicked the second todo item to edit at (640, 331) on internal:testid=[data-testid="todo-item"s] >> nth=1
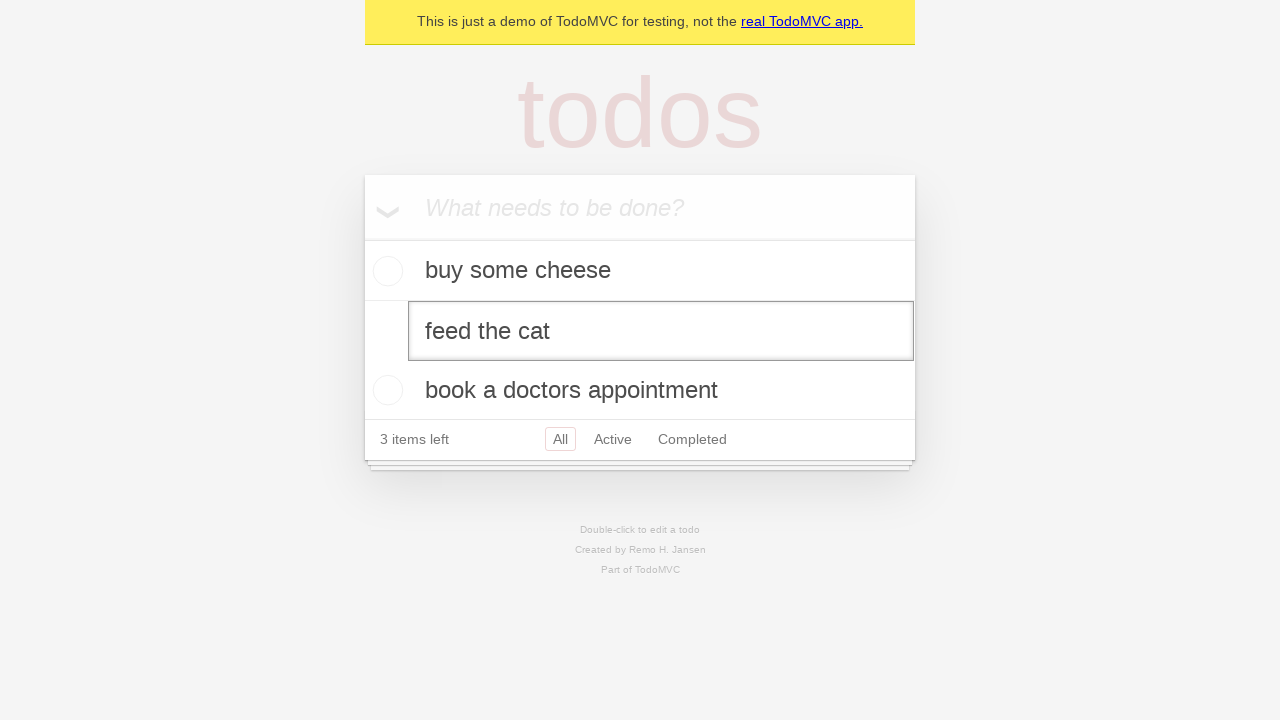

Filled edit field with text containing leading and trailing spaces on internal:testid=[data-testid="todo-item"s] >> nth=1 >> .edit
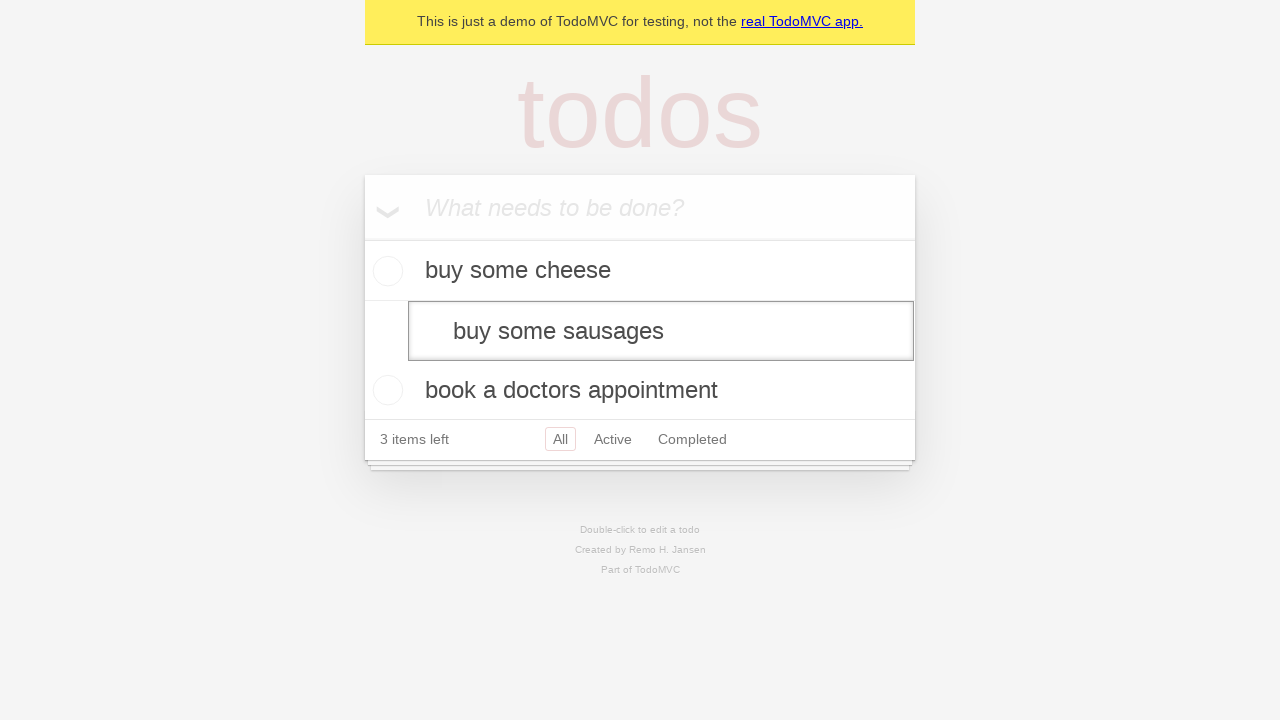

Pressed Enter to save edited todo with spaces trimmed on internal:testid=[data-testid="todo-item"s] >> nth=1 >> .edit
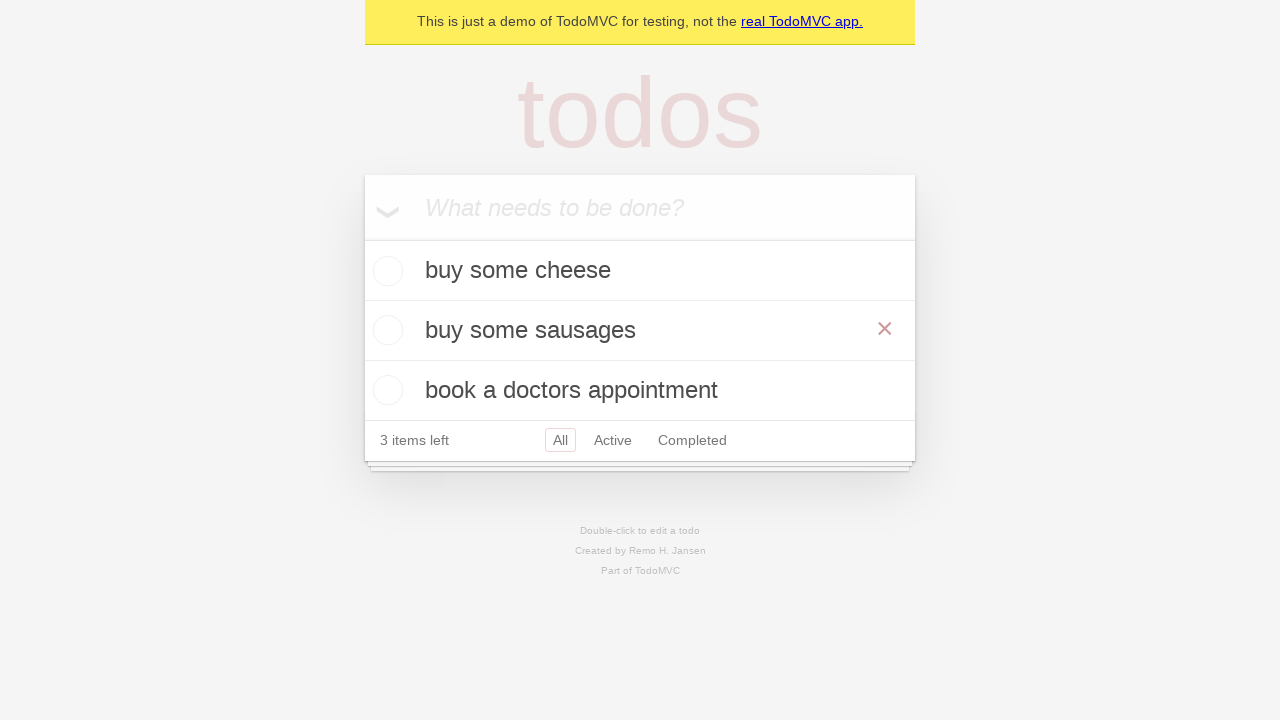

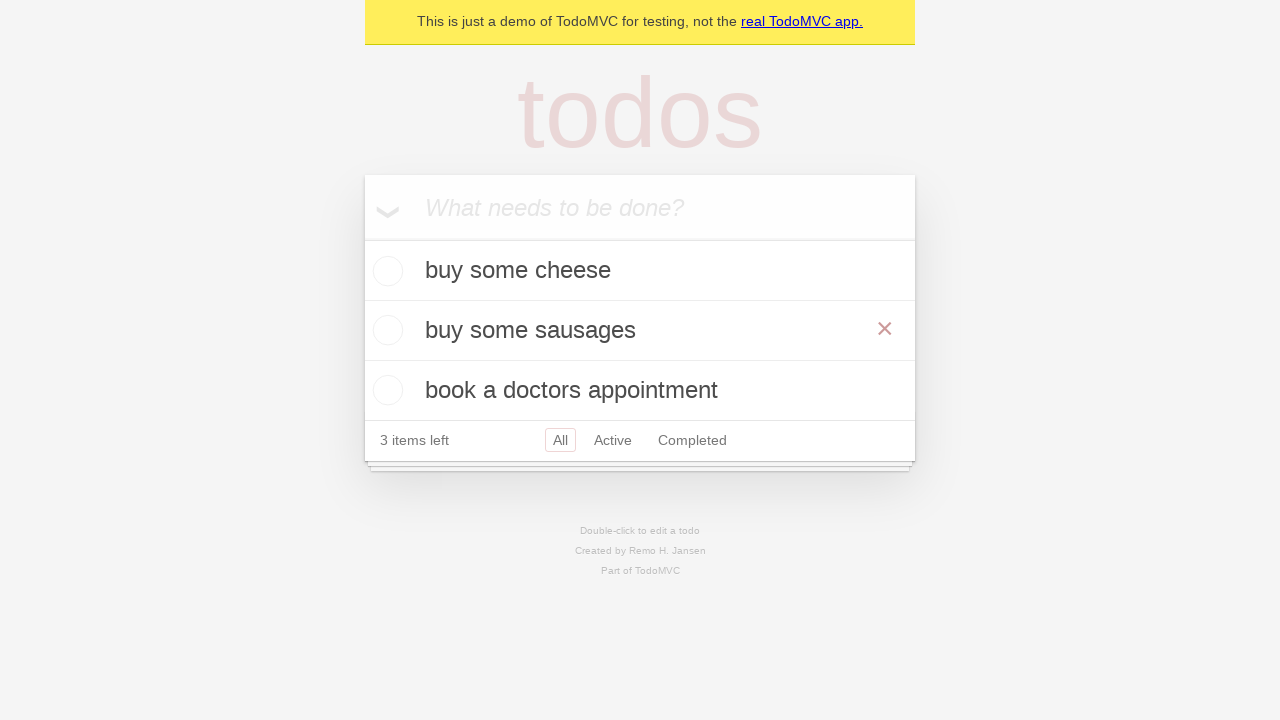